Tests sequential dynamic changes by removing a checkbox, then adding it back, verifying the checkbox reappears

Starting URL: https://the-internet.herokuapp.com/dynamic_controls

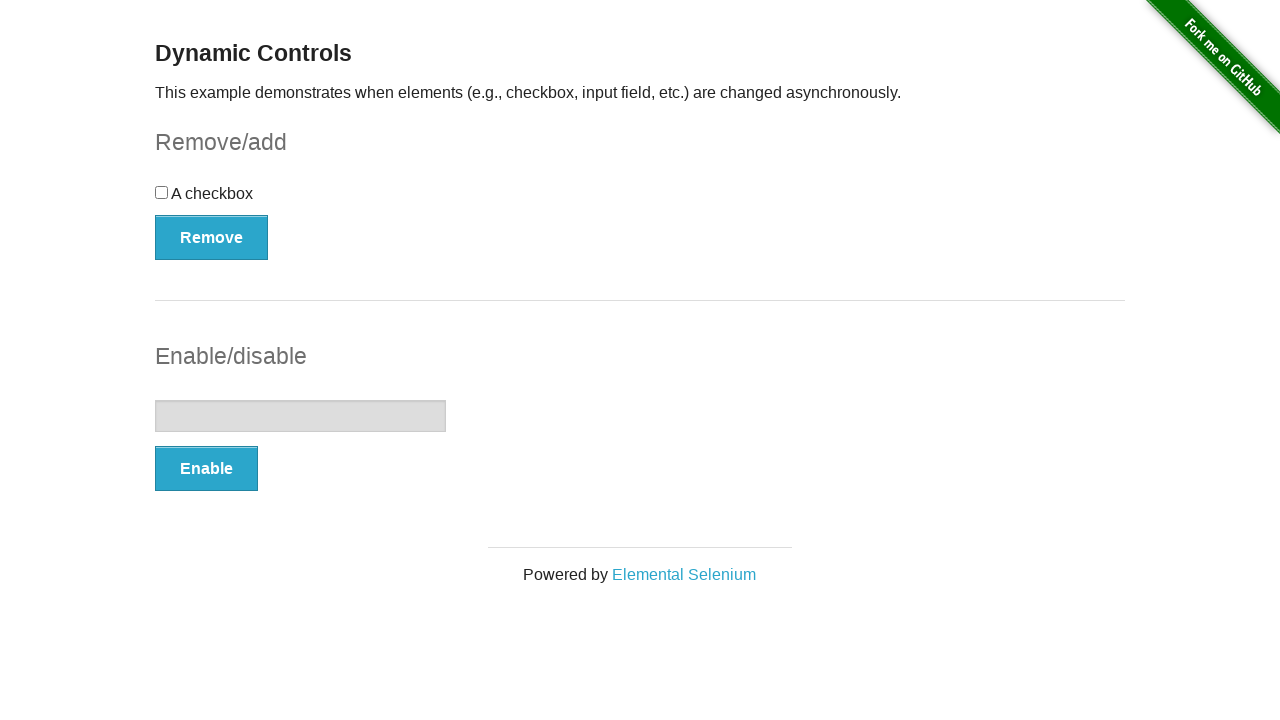

Clicked Remove button to remove the checkbox at (212, 237) on button:has-text('Remove')
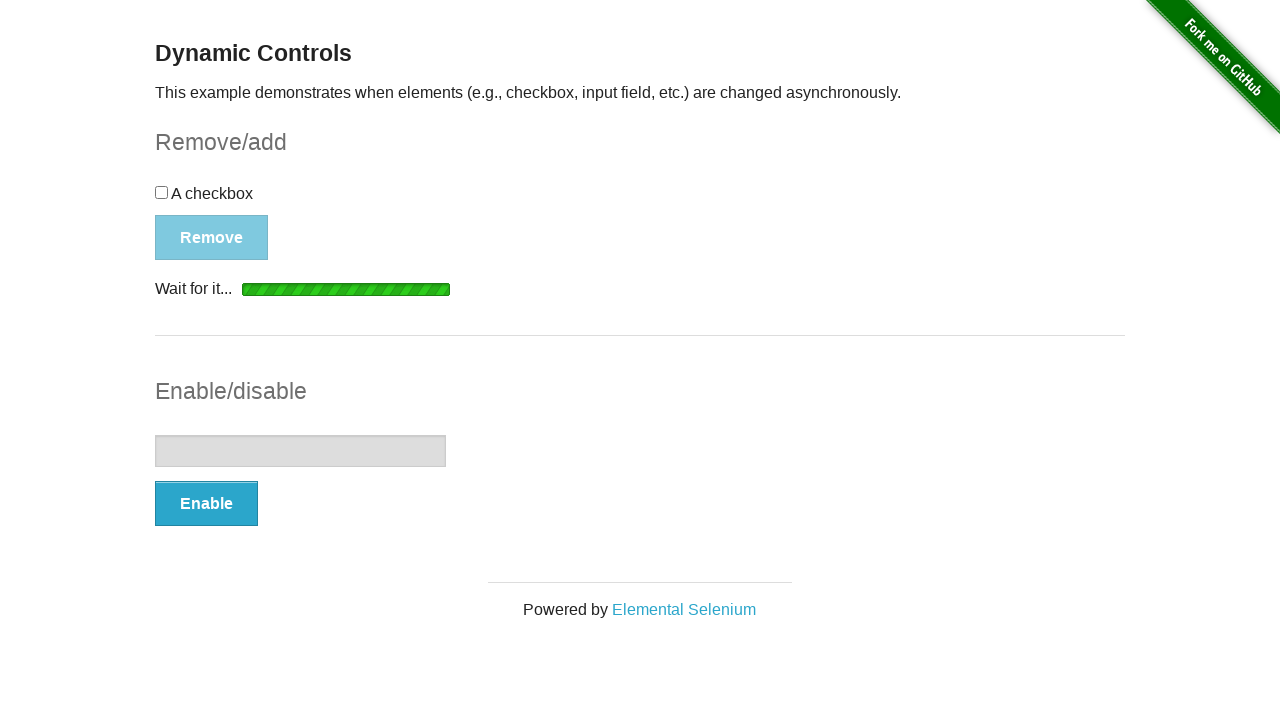

Checkbox disappeared after remove action
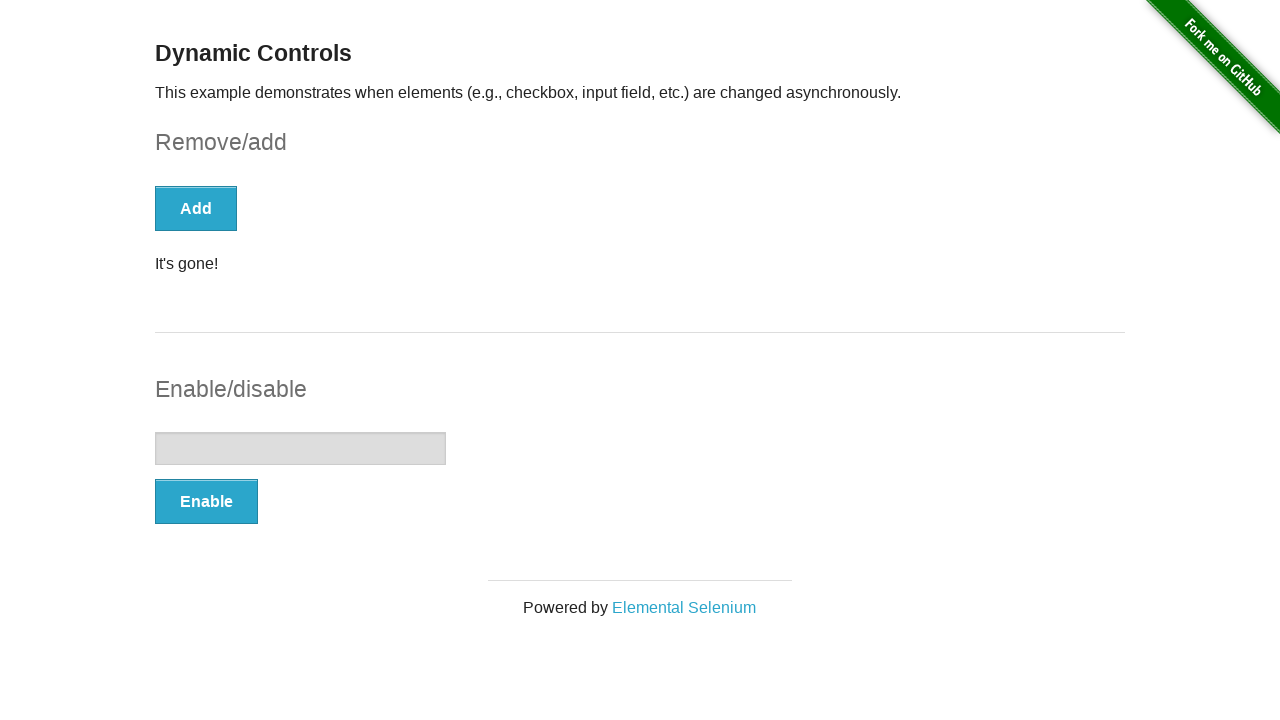

Clicked Add button to add the checkbox back at (196, 208) on button:has-text('Add')
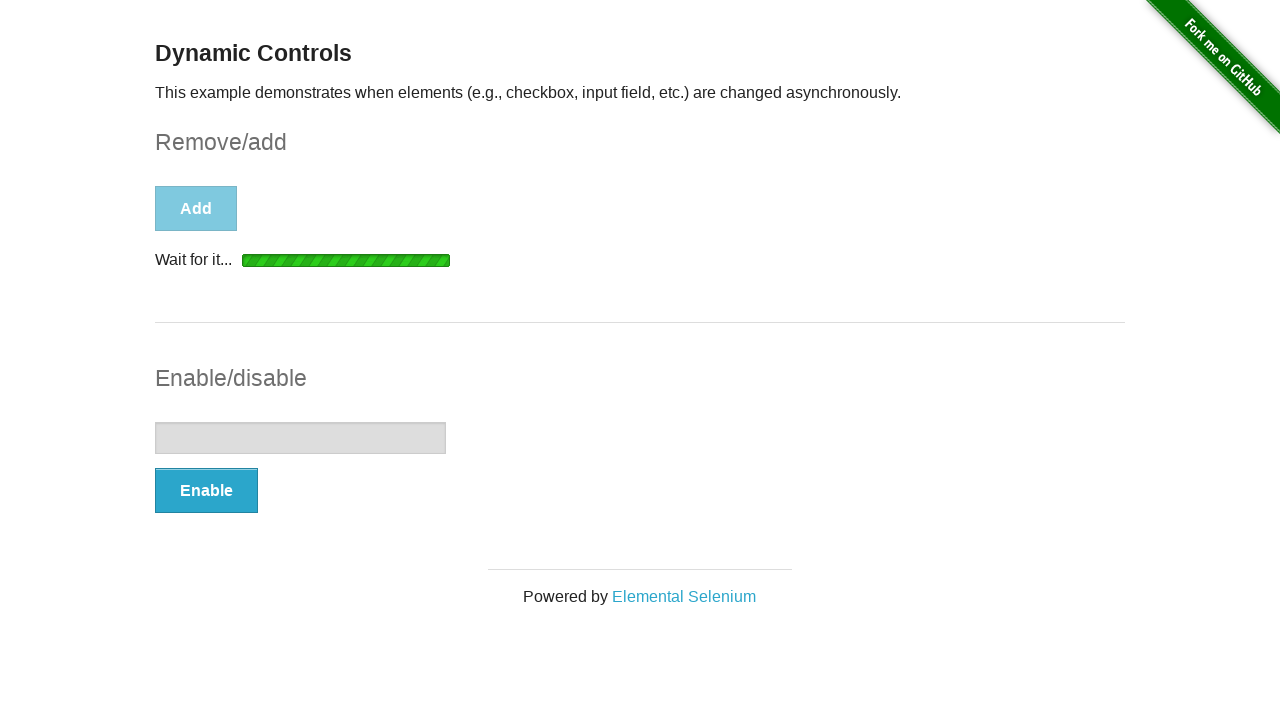

Checkbox reappeared after add action
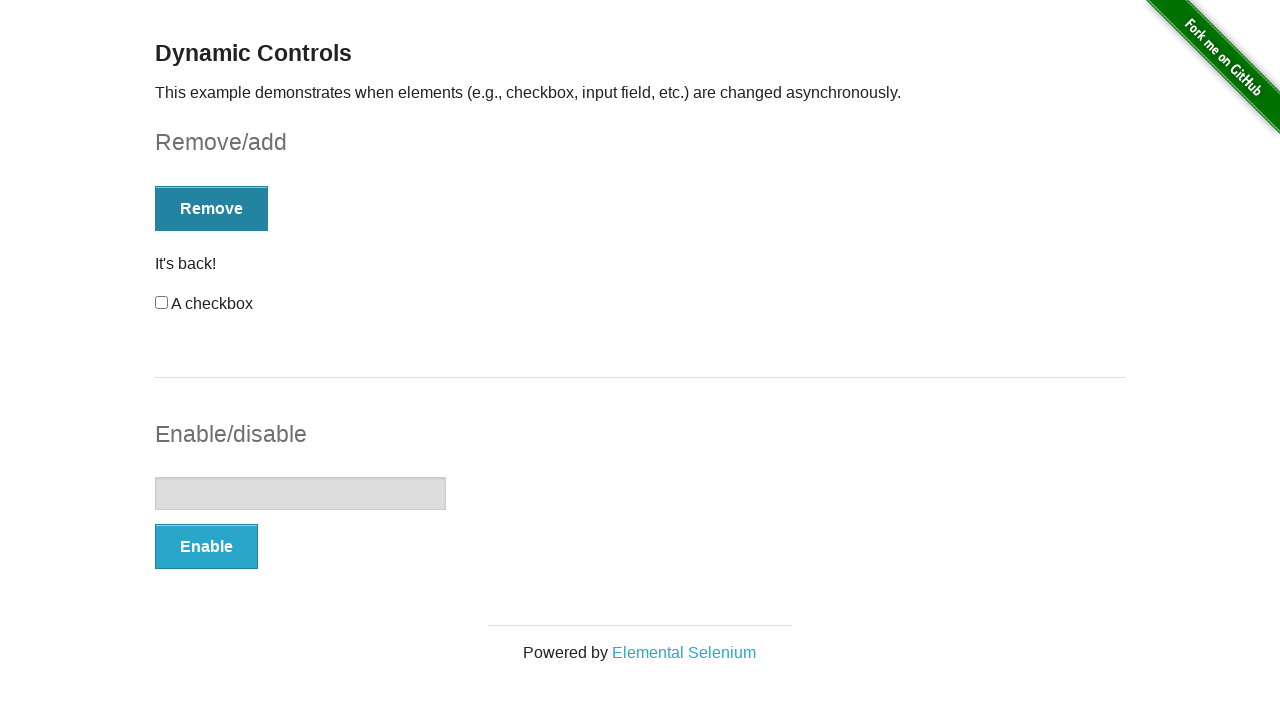

Queried for checkbox element
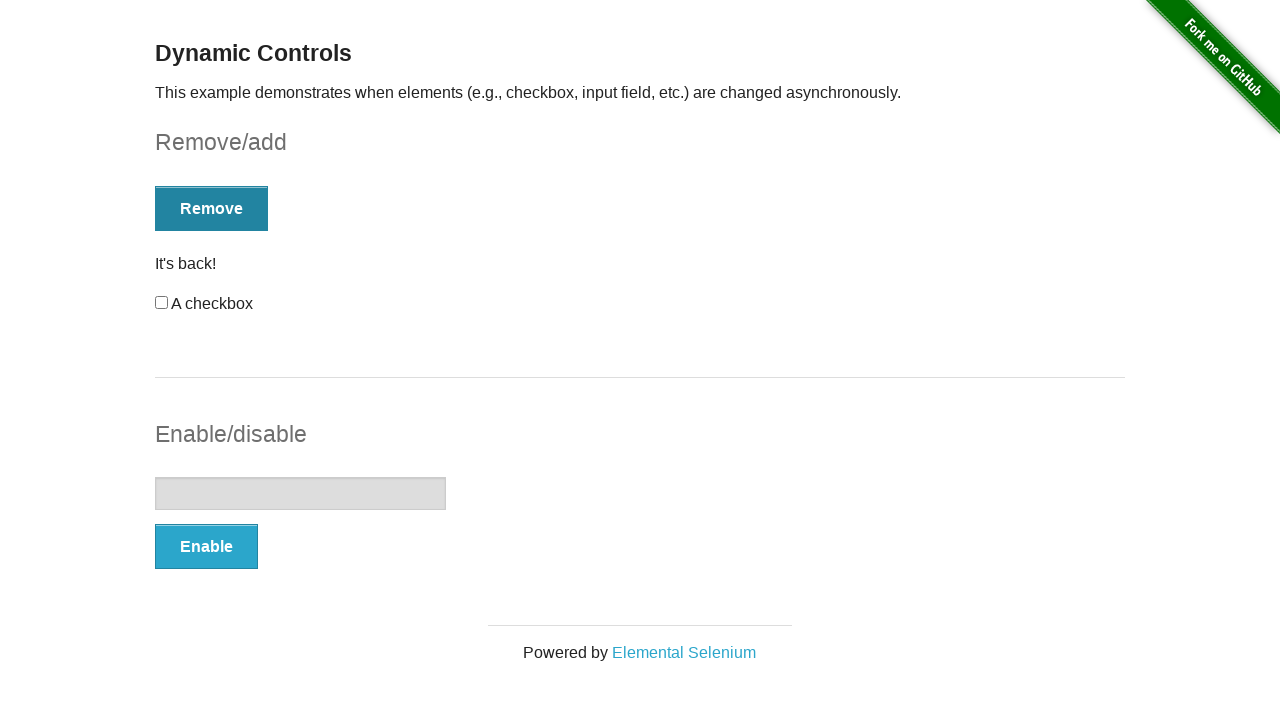

Verified checkbox is present and not None
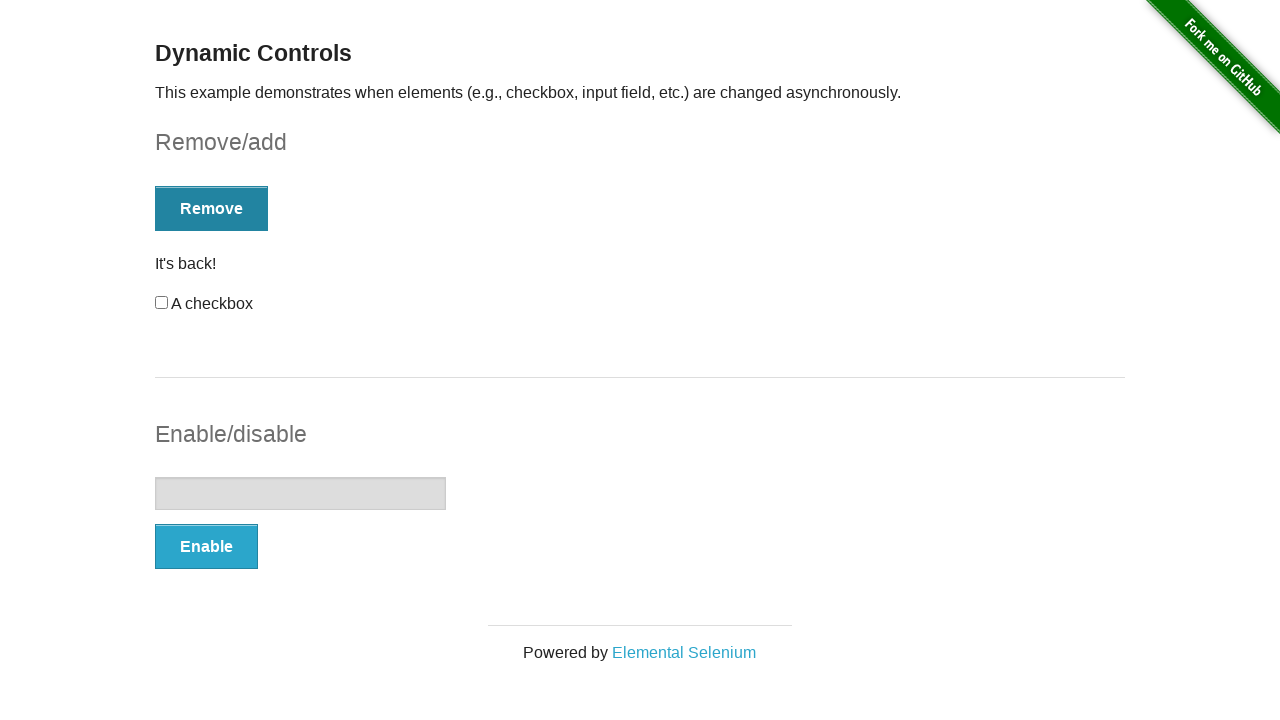

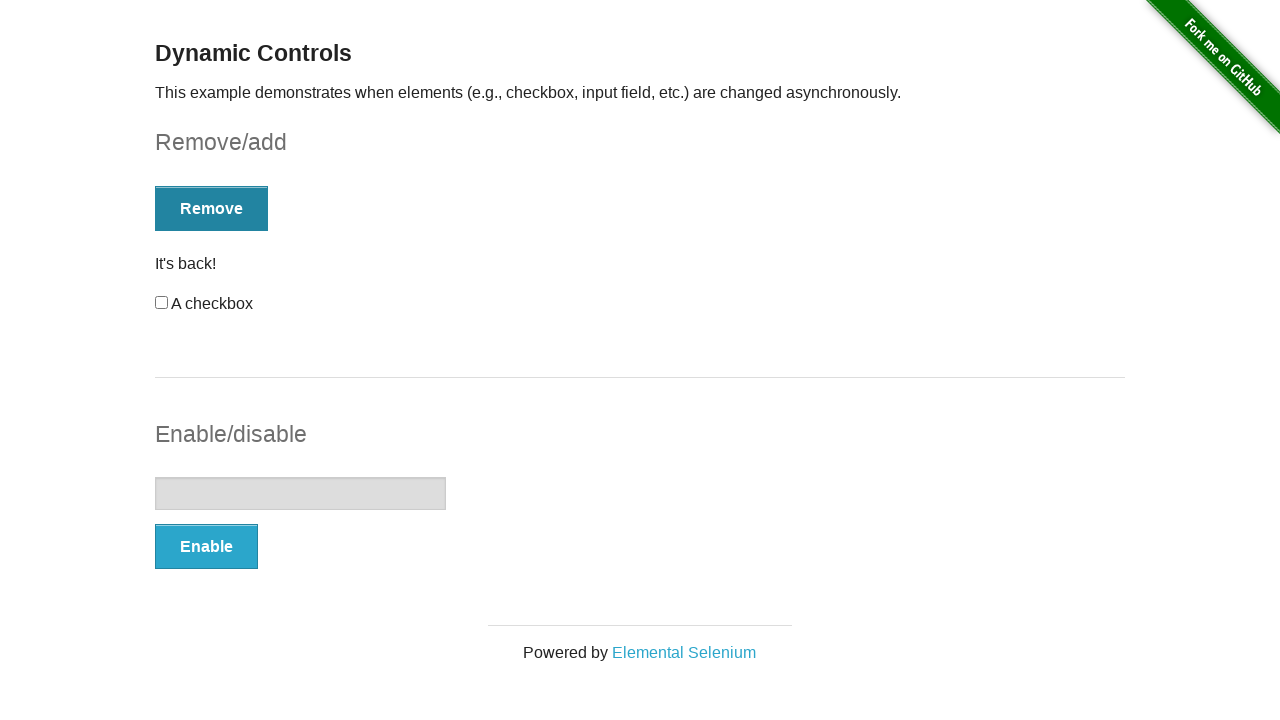